Tests alert popup handling by clicking the alert button and accepting the JavaScript alert dialog

Starting URL: https://demoqa.com/alerts

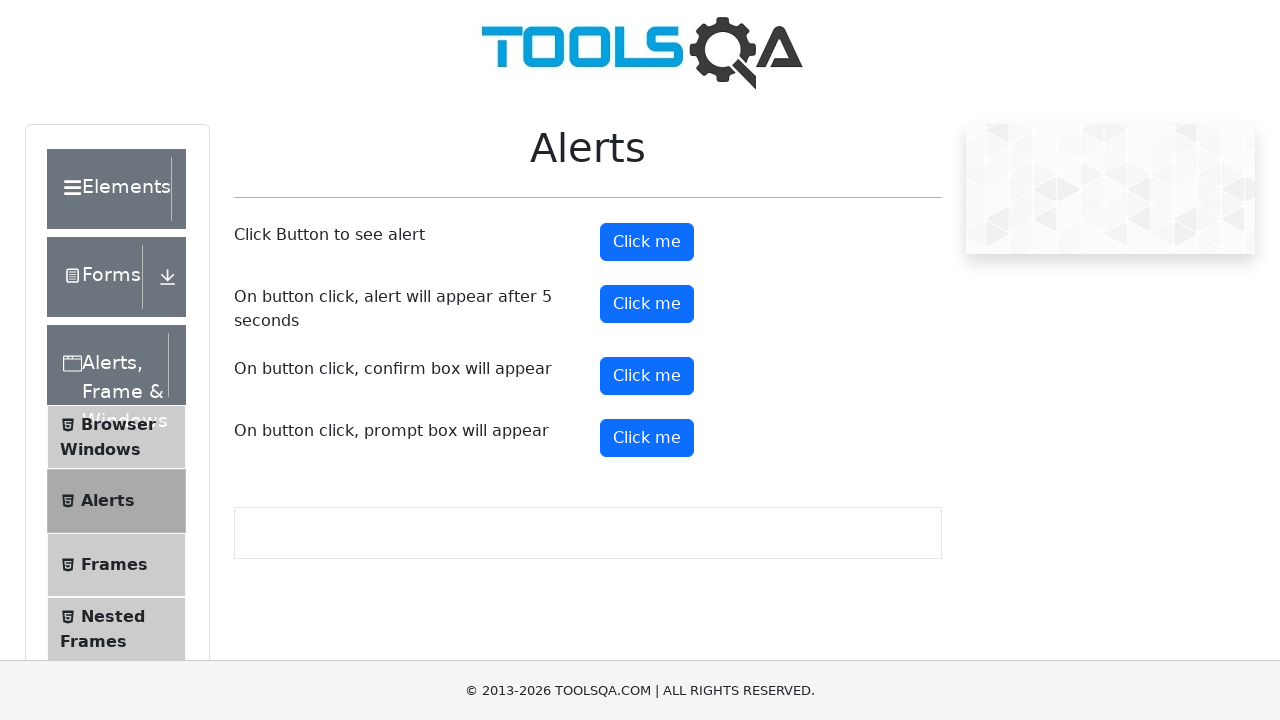

Clicked alert button to trigger alert popup at (647, 242) on #alertButton
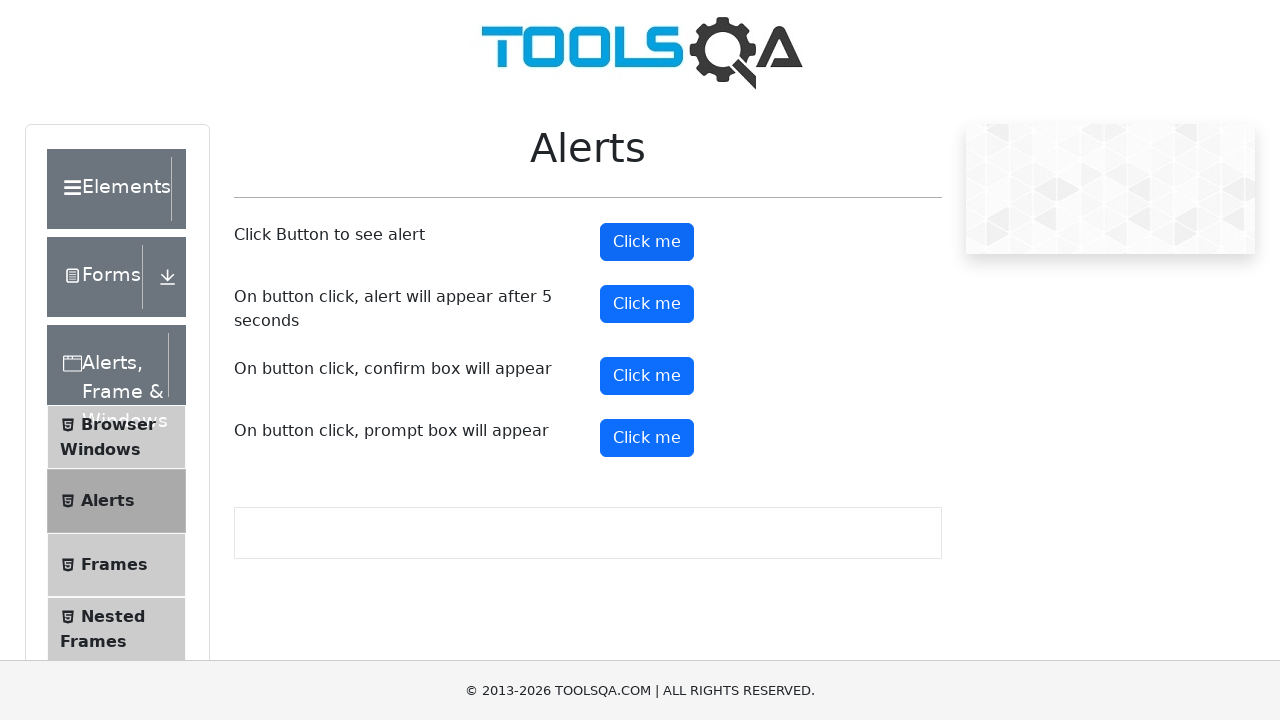

Set up dialog handler to accept JavaScript alert
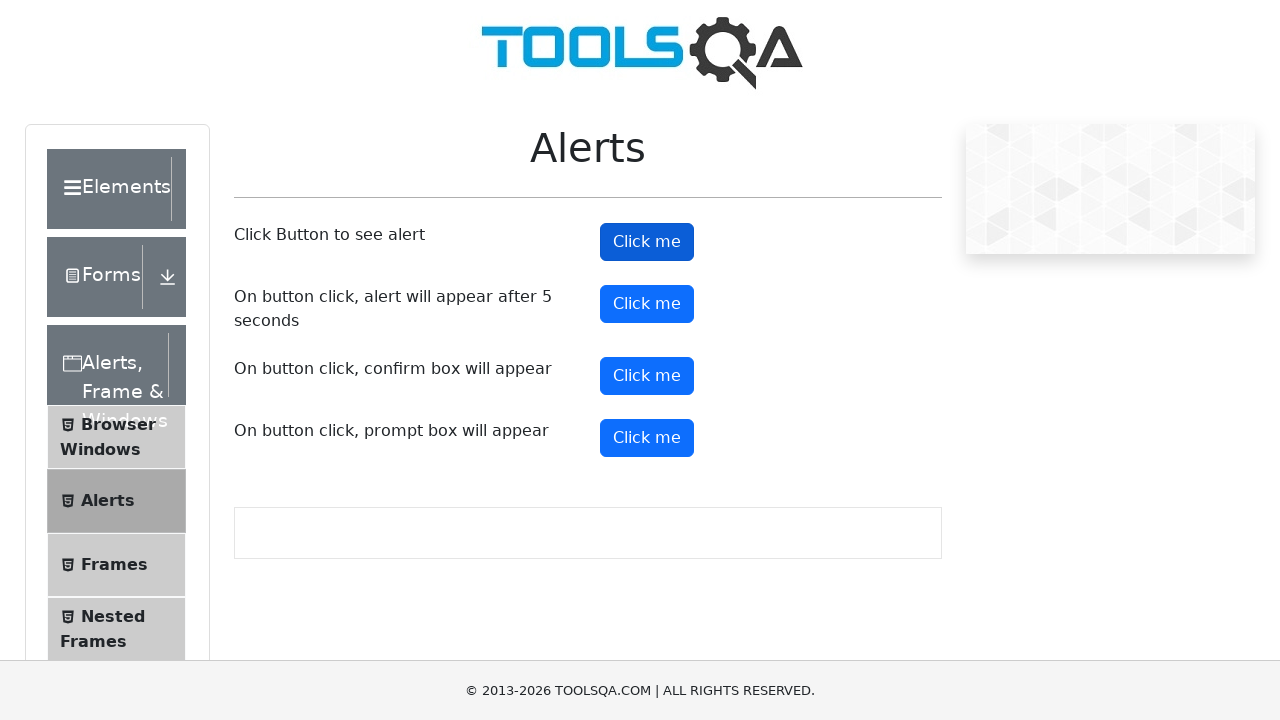

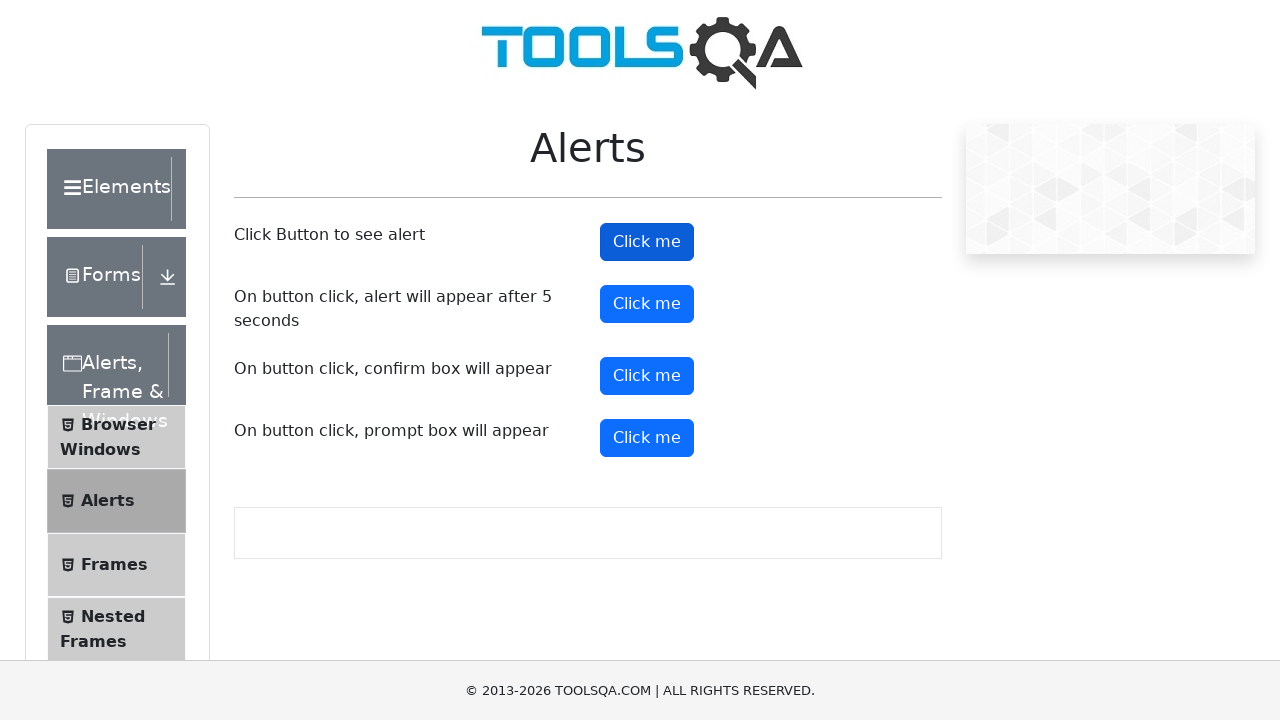